Tests drag and drop functionality by dragging an element to two different drop zones sequentially

Starting URL: https://v1.training-support.net/selenium/drag-drop

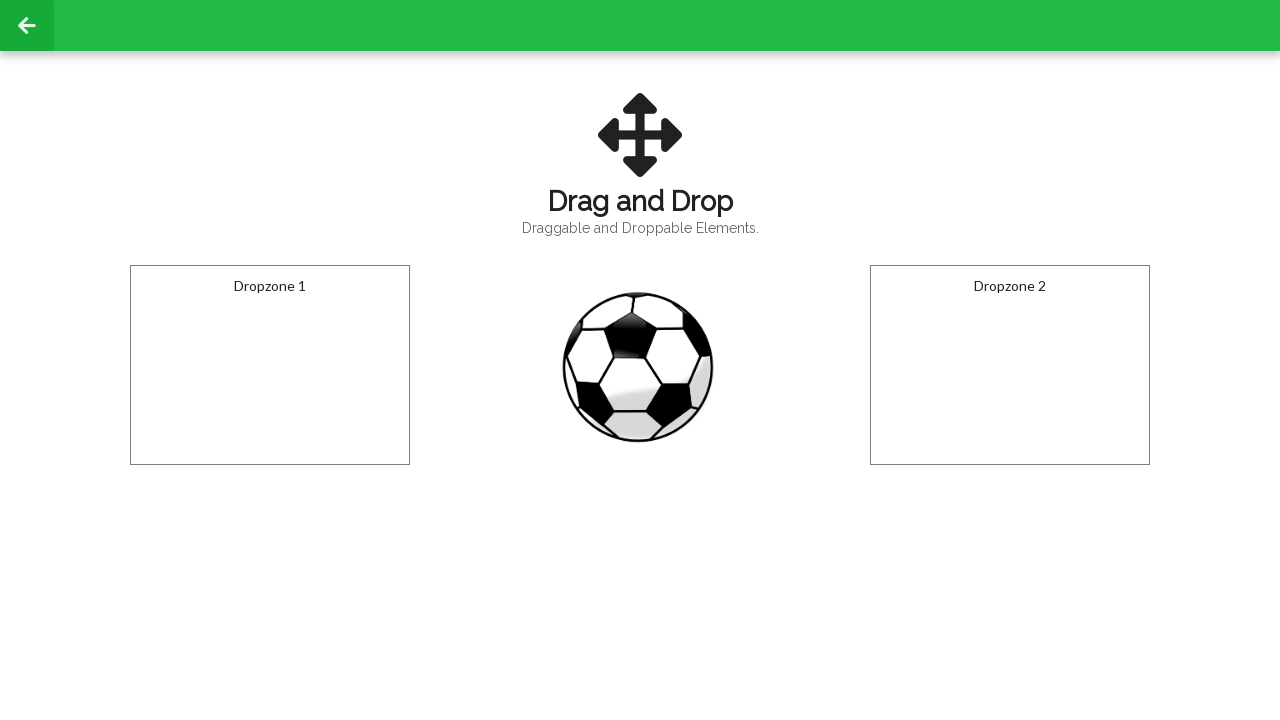

Located draggable element with id 'draggable'
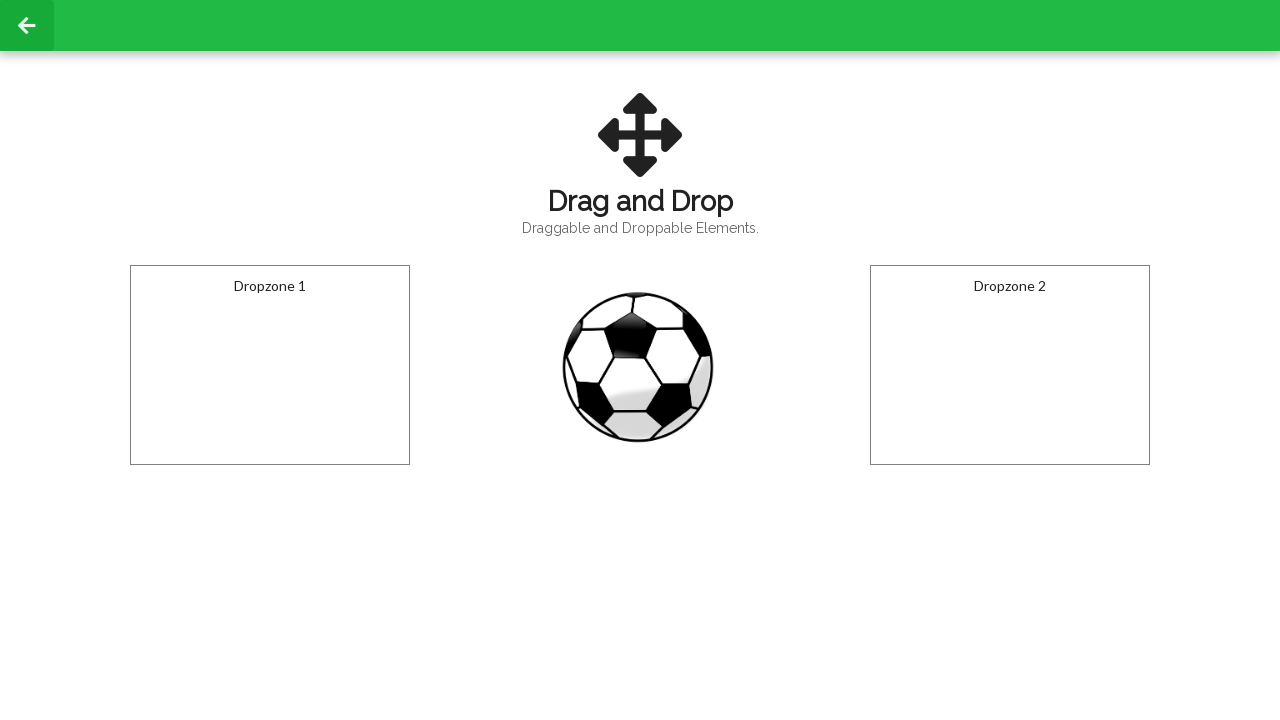

Located first drop zone with id 'droppable'
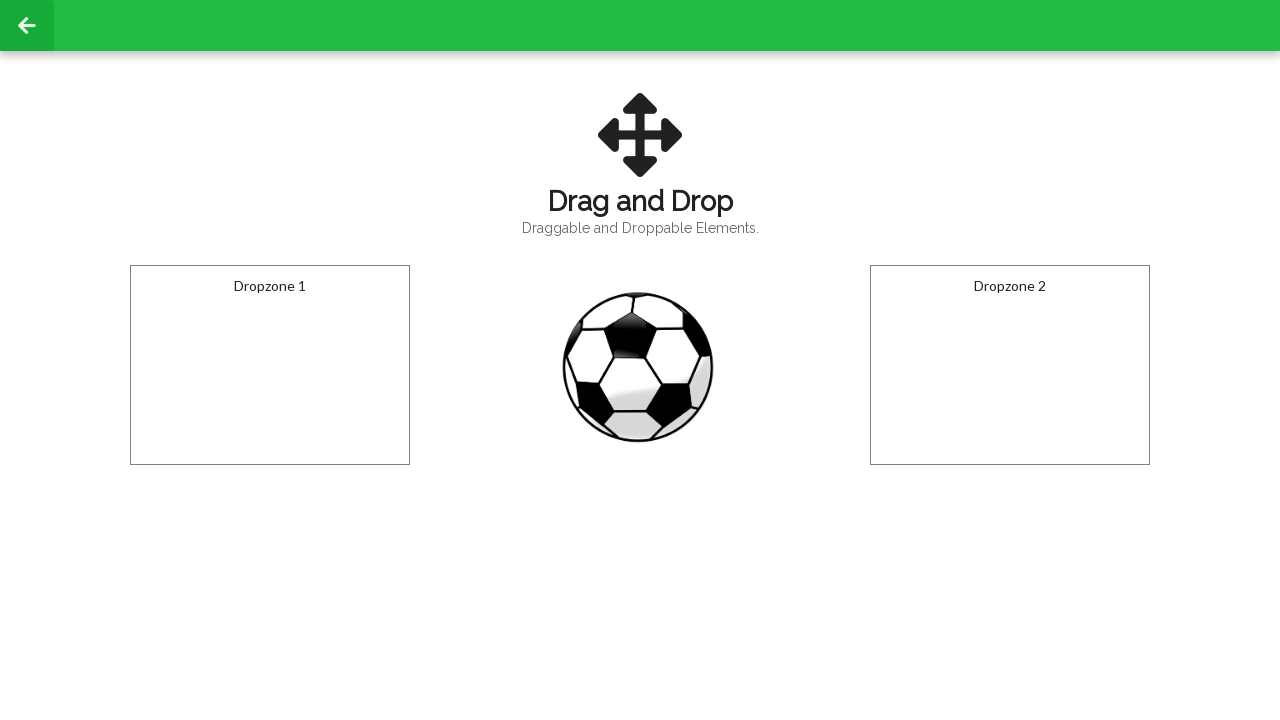

Dragged element to first drop zone at (270, 365)
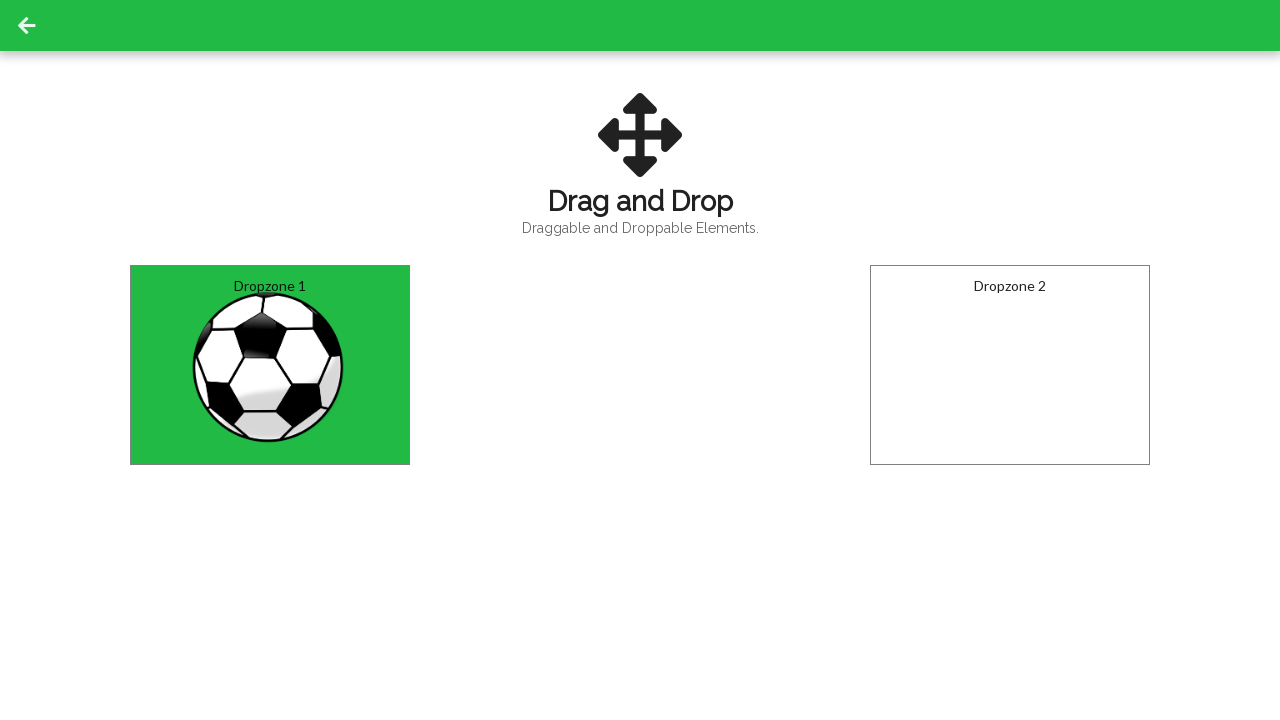

Waited 1000ms for first drag operation to complete
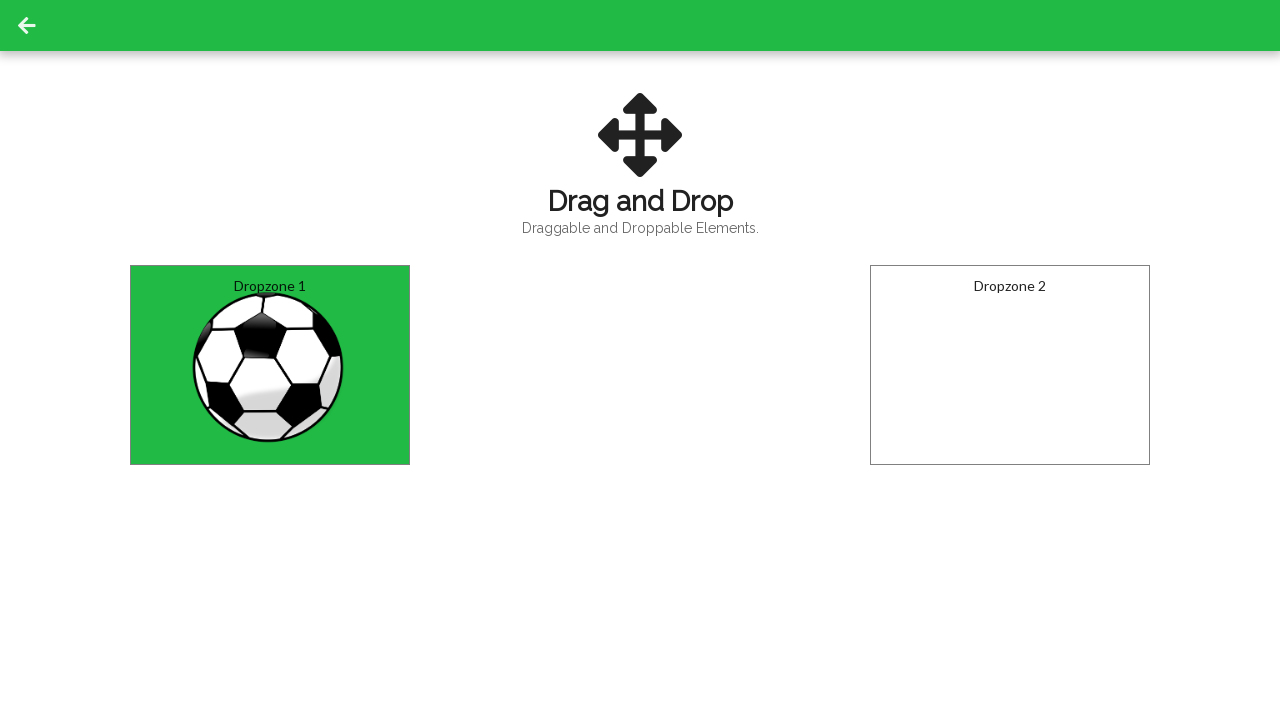

Re-located draggable element for second drag operation
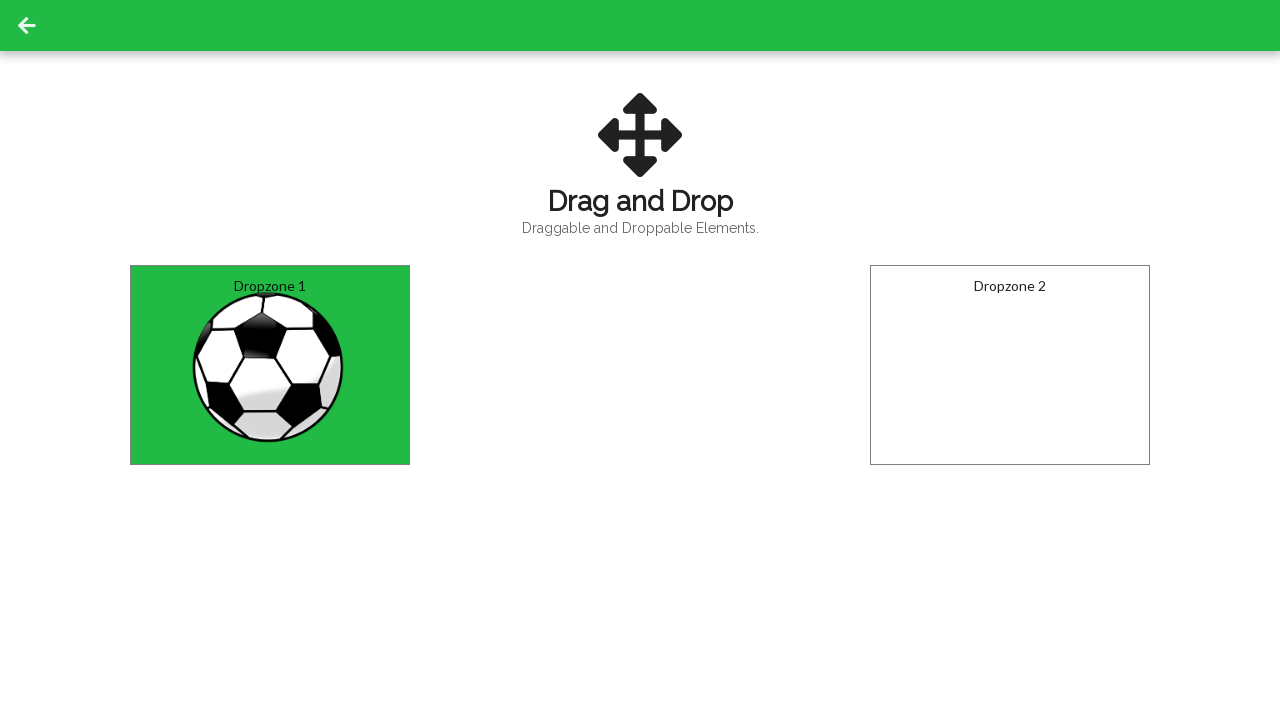

Located second drop zone with id 'dropzone2'
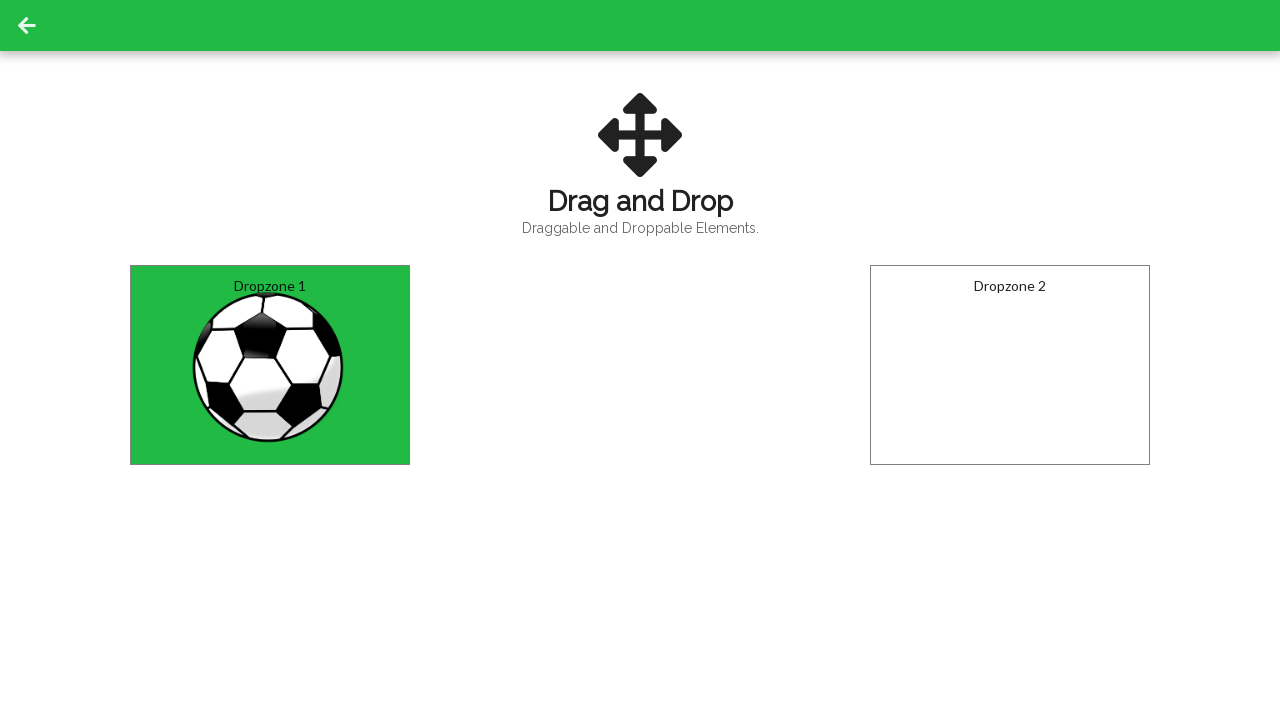

Dragged element to second drop zone at (1010, 365)
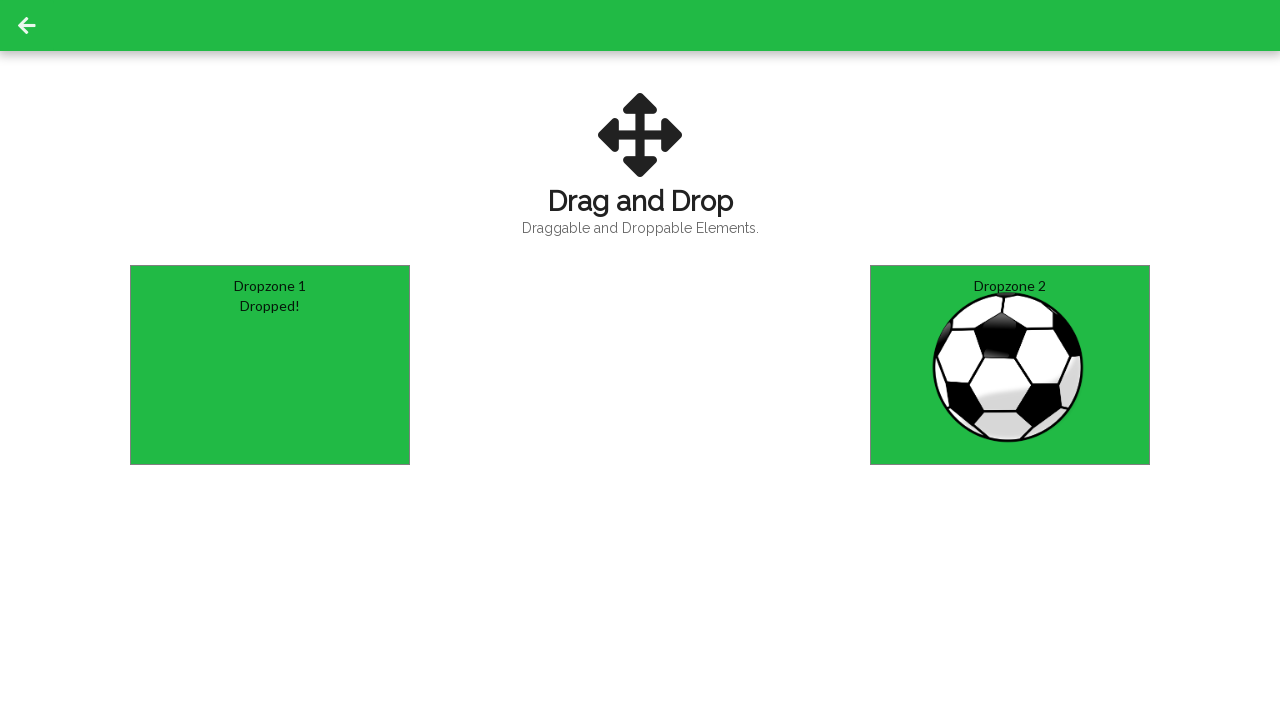

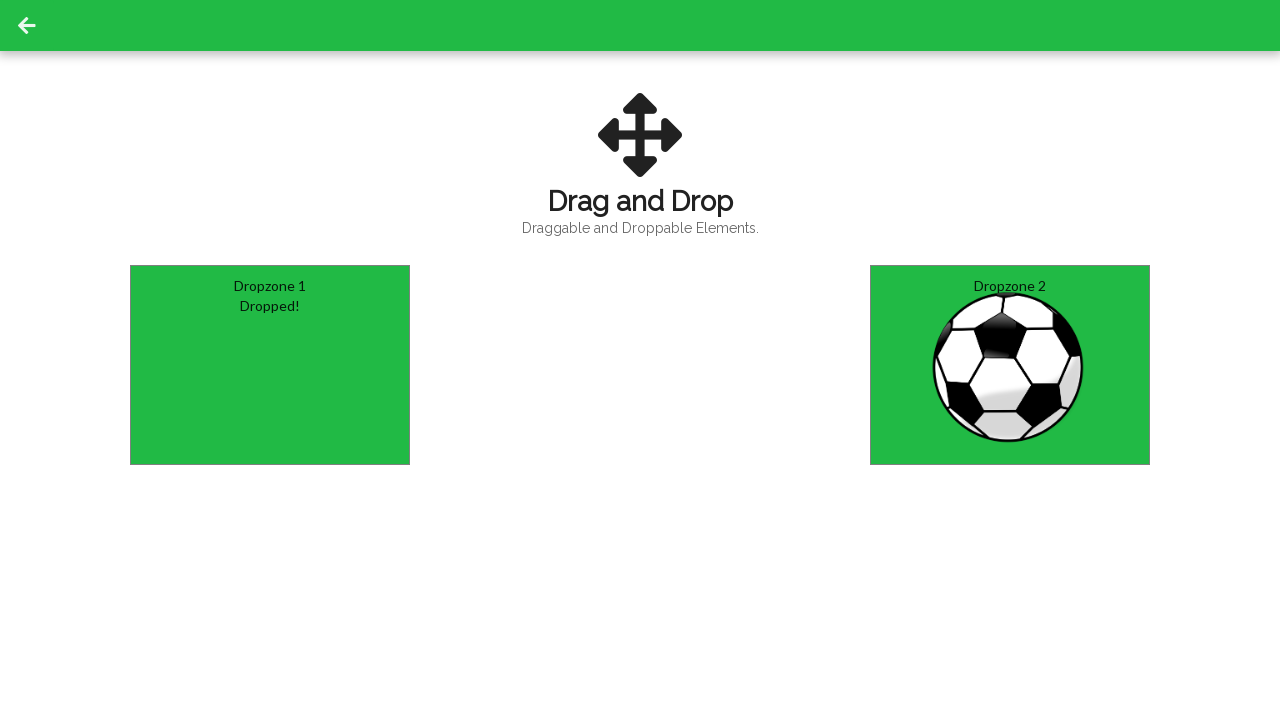